Tests a student portal by entering a student name in a prompt dialog, clicking OK, and navigating through the interface using keyboard Tab and Enter keys.

Starting URL: https://live.monetanalytics.com/stu_proc/student.html#

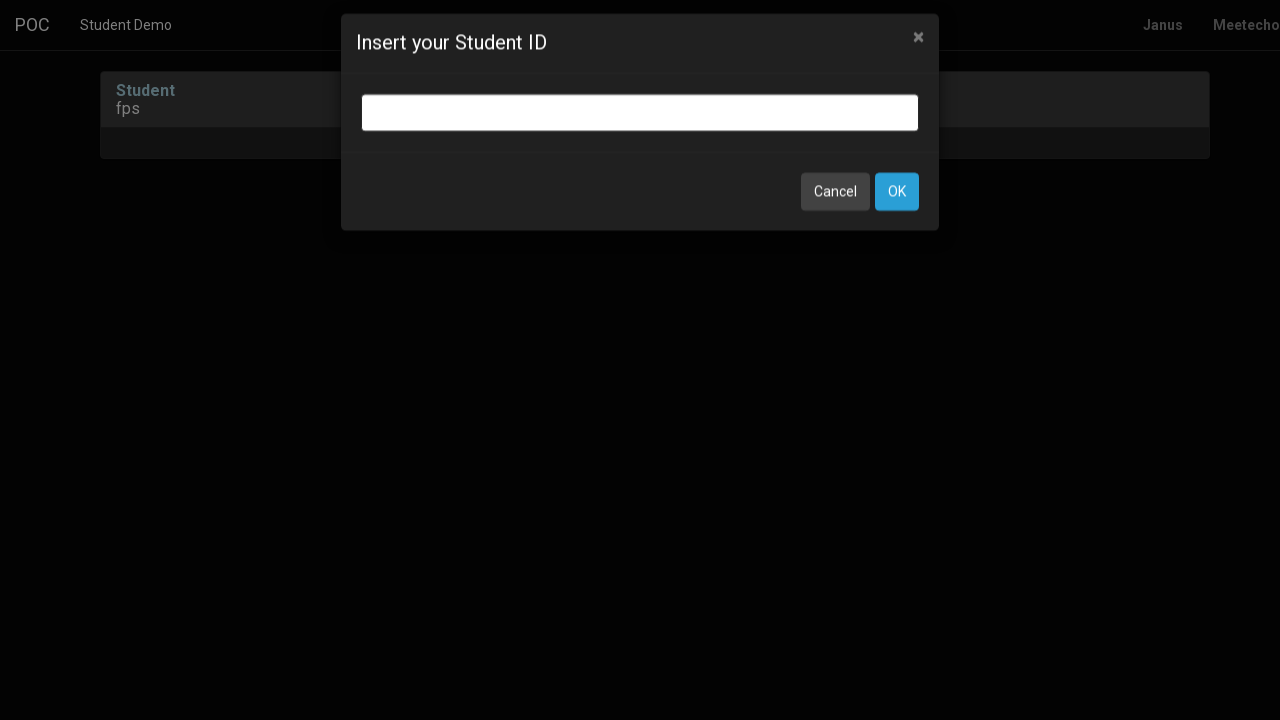

Student name input field loaded
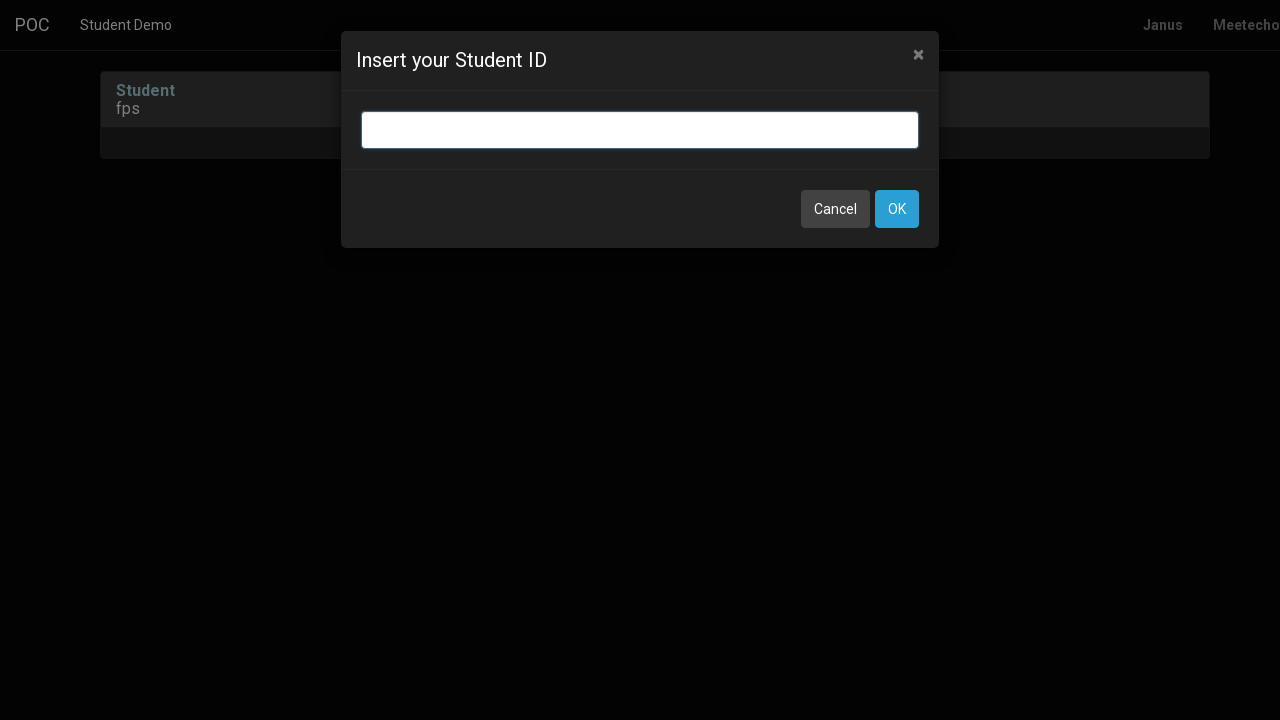

Entered 'Student-87' in the student name prompt on input.bootbox-input.bootbox-input-text.form-control
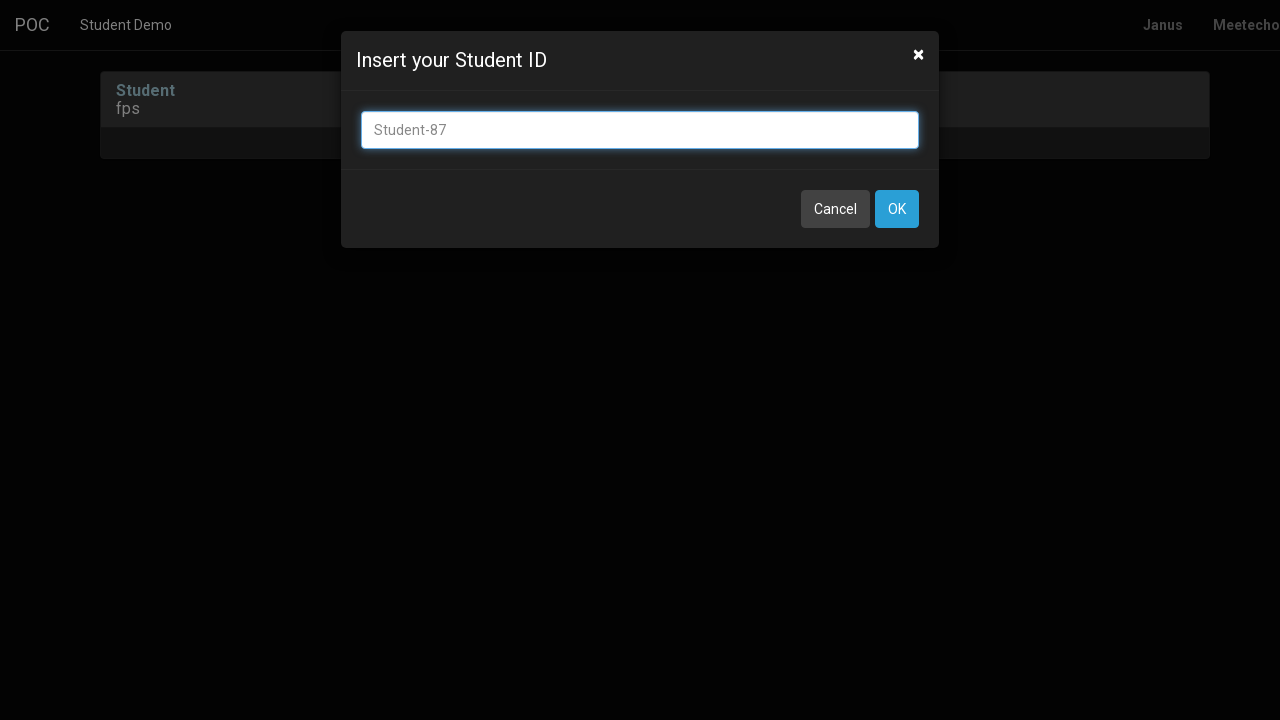

Clicked OK button to confirm student name at (897, 209) on button:has-text('OK')
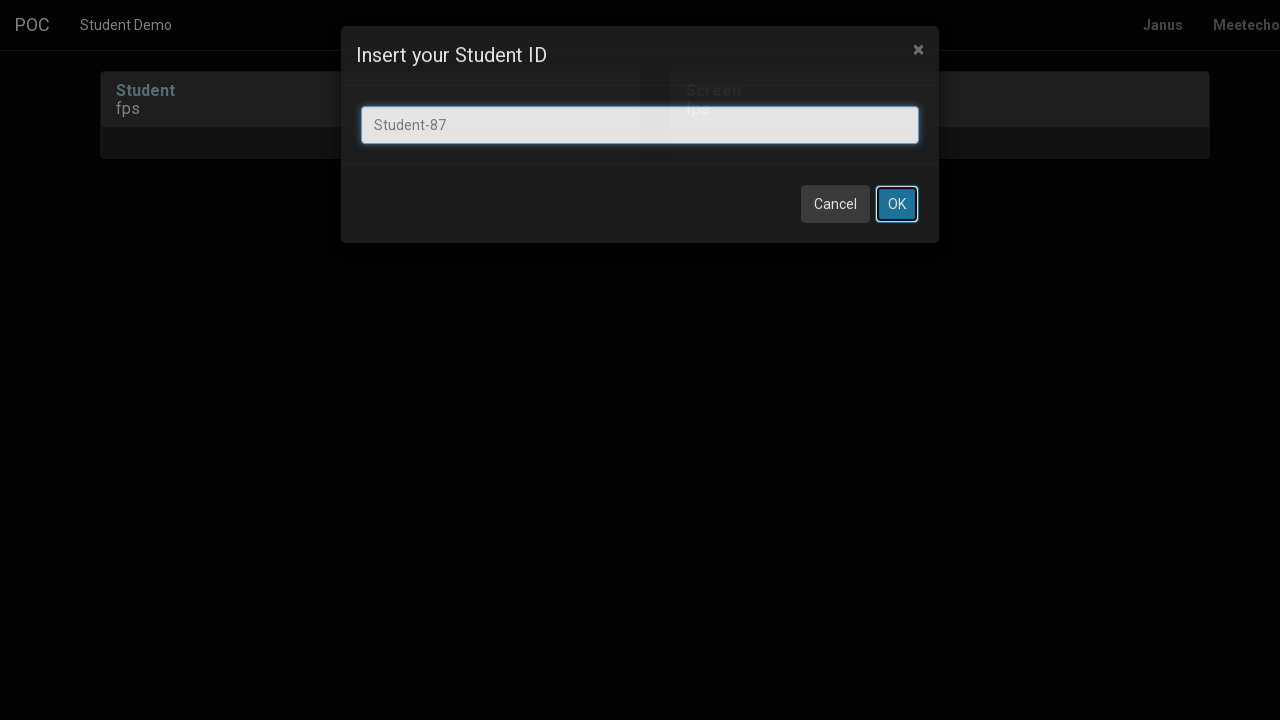

Waited for page to load after dialog closure
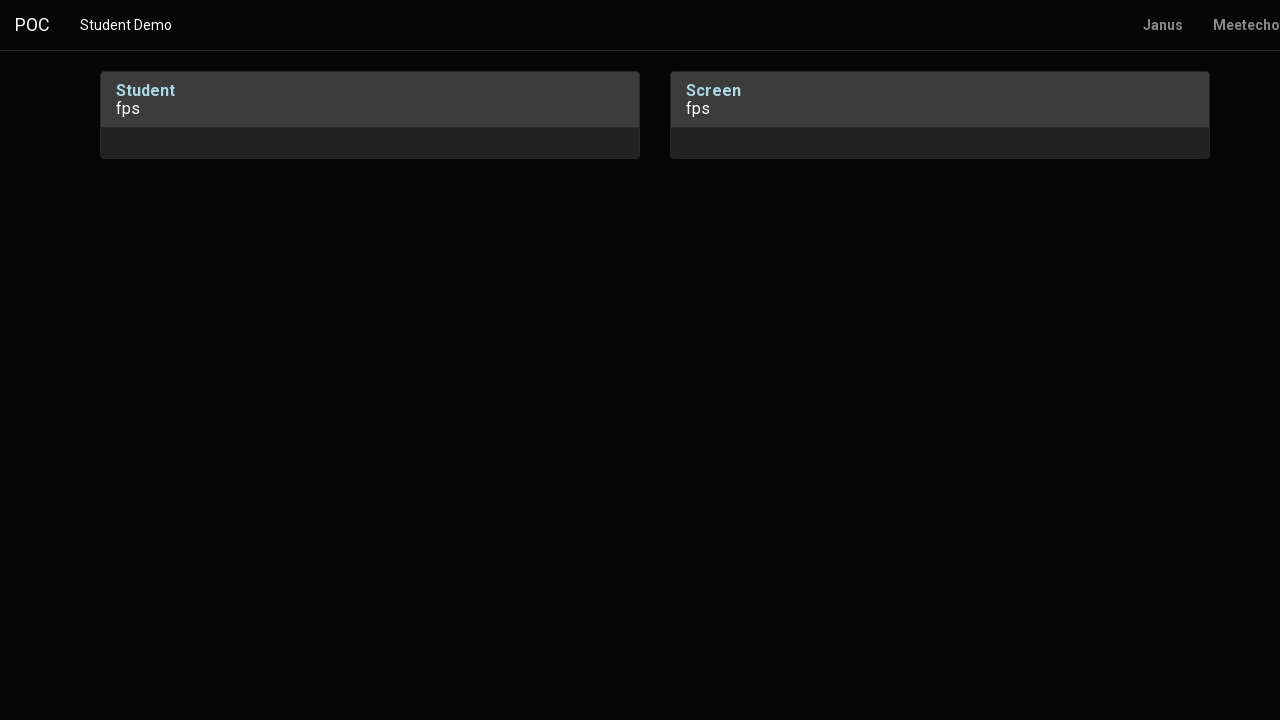

Pressed Tab to navigate in the interface
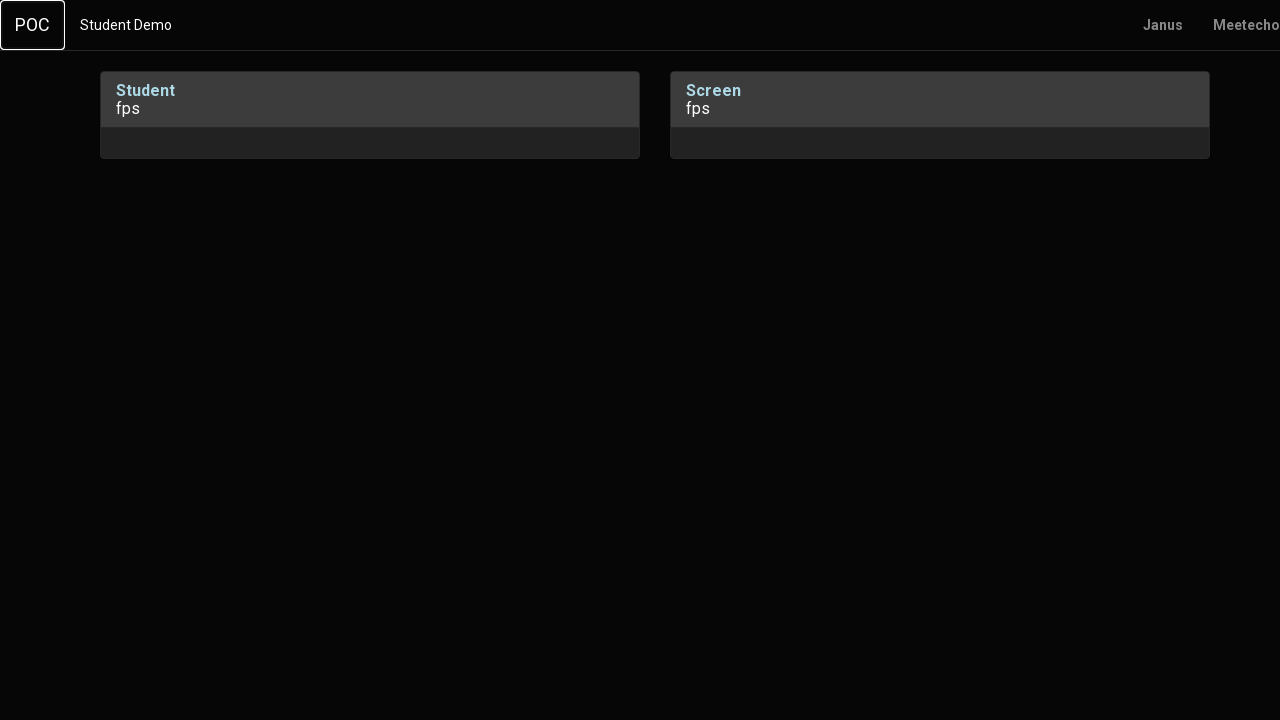

Waited before pressing Enter
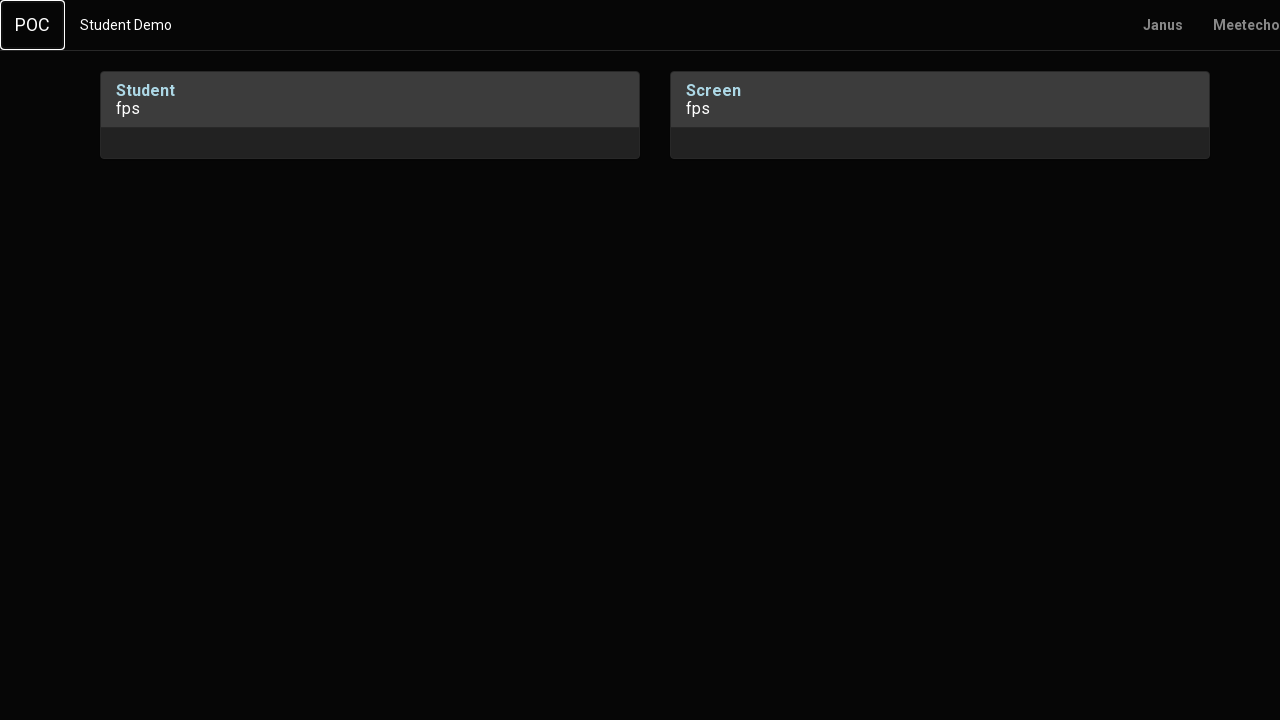

Pressed Enter to confirm selection
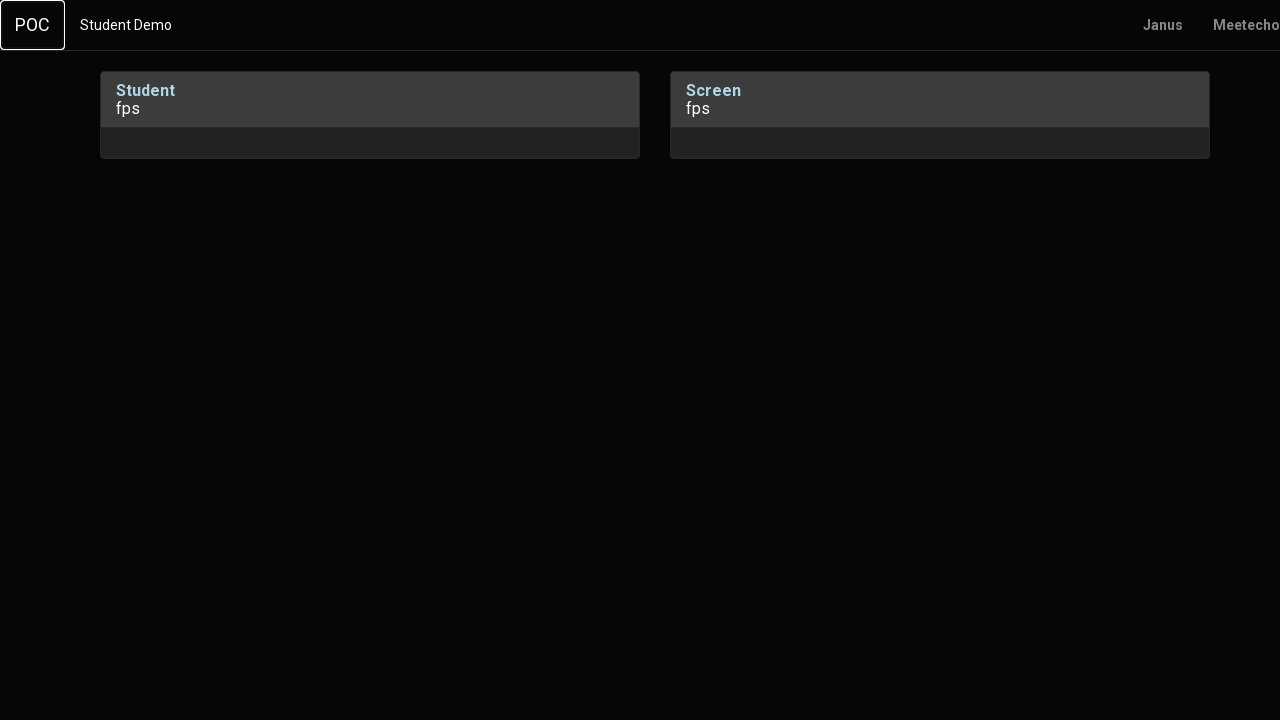

Waited before pressing Tab
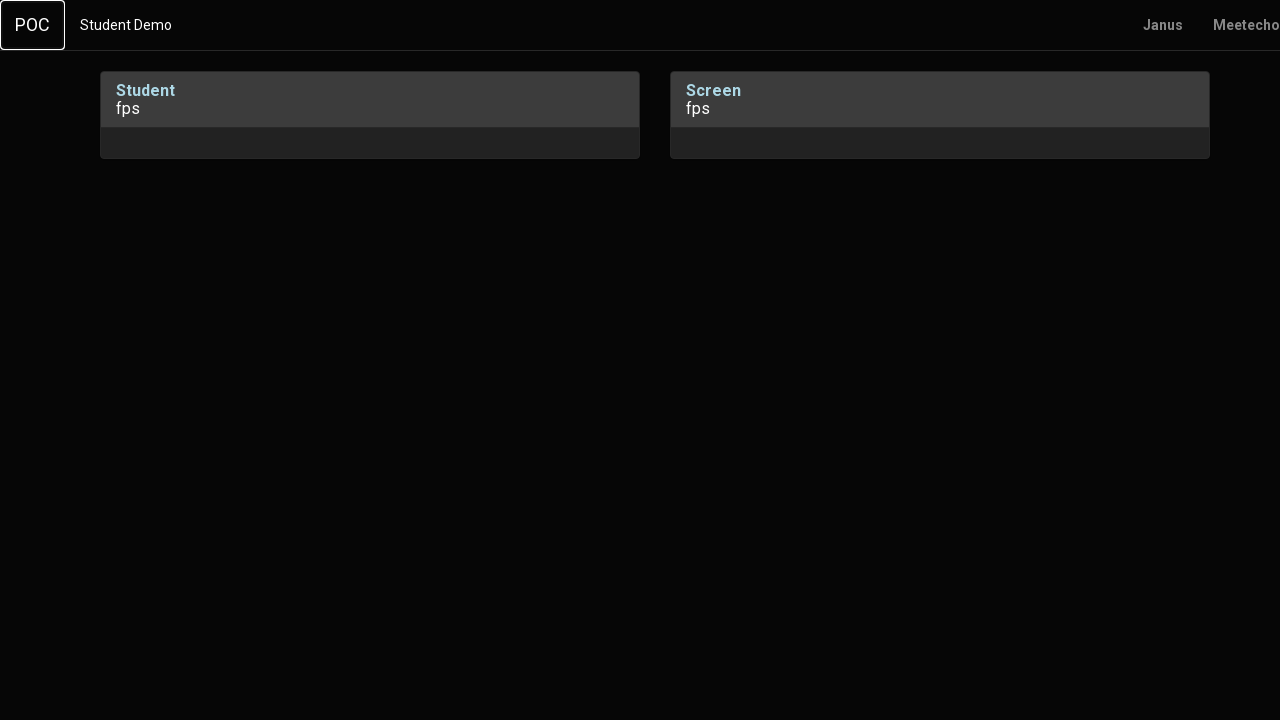

Pressed Tab to navigate to next field
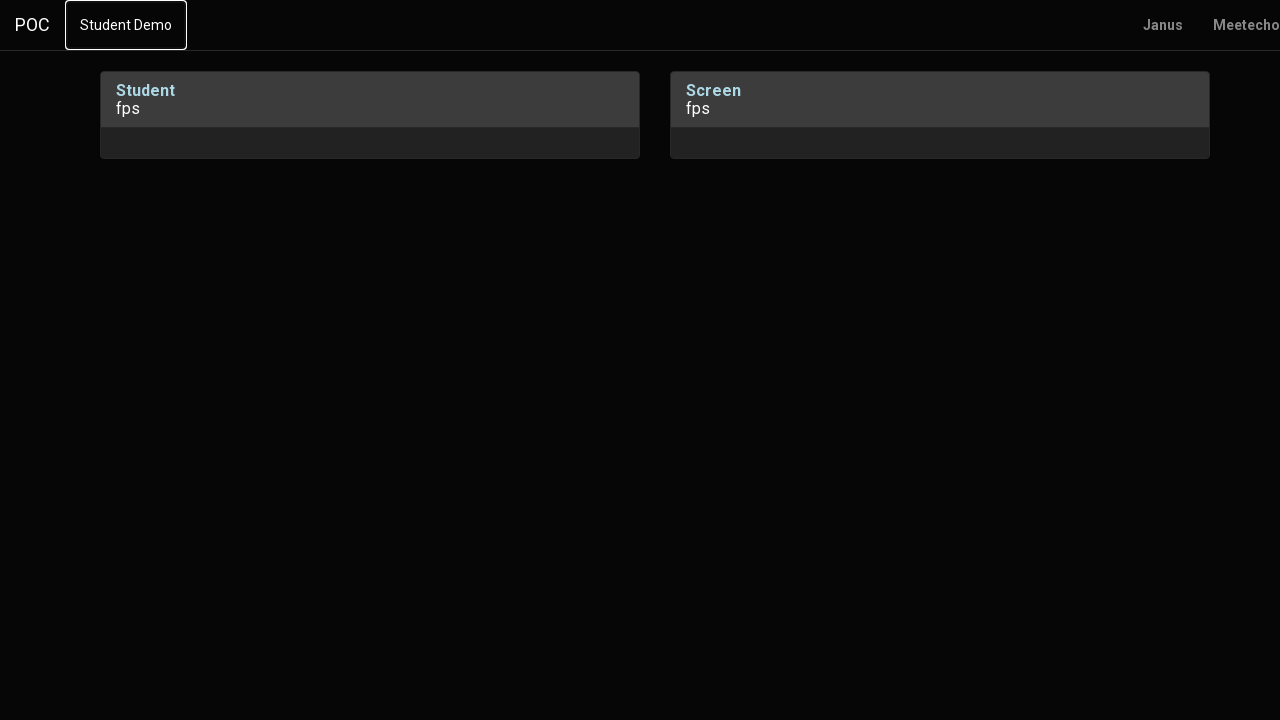

Waited before pressing Tab again
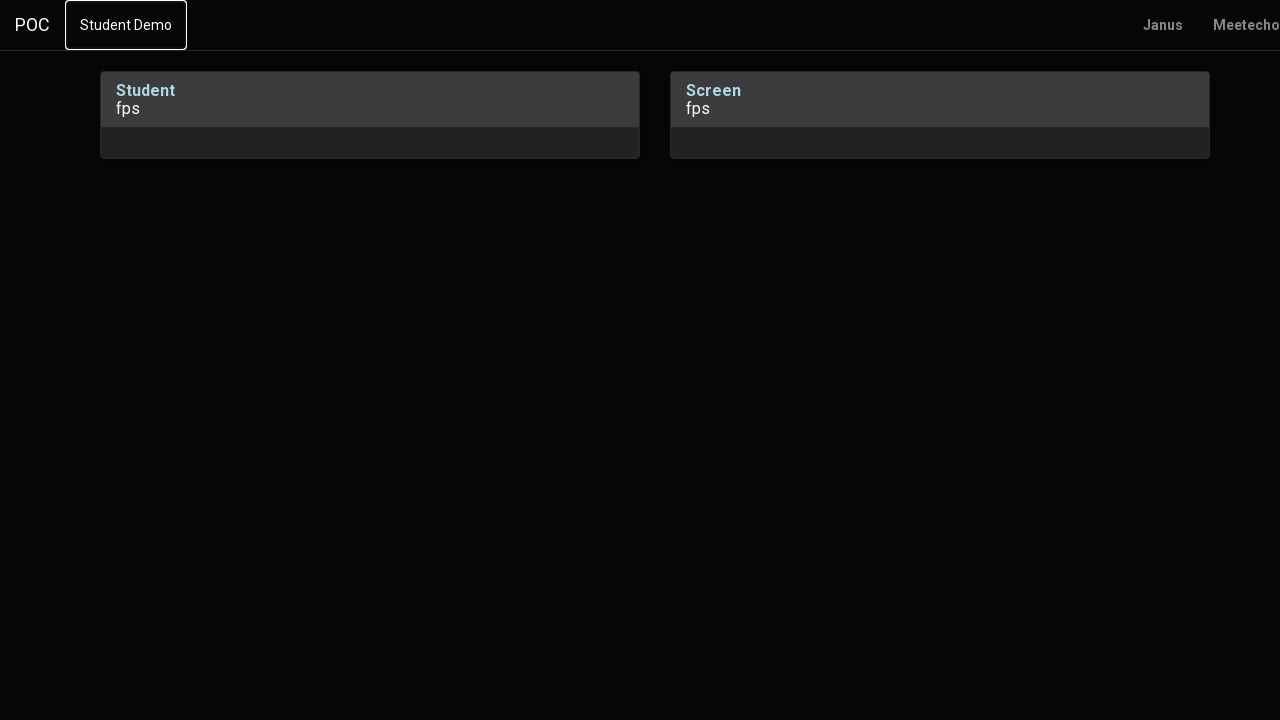

Pressed Tab again to navigate further
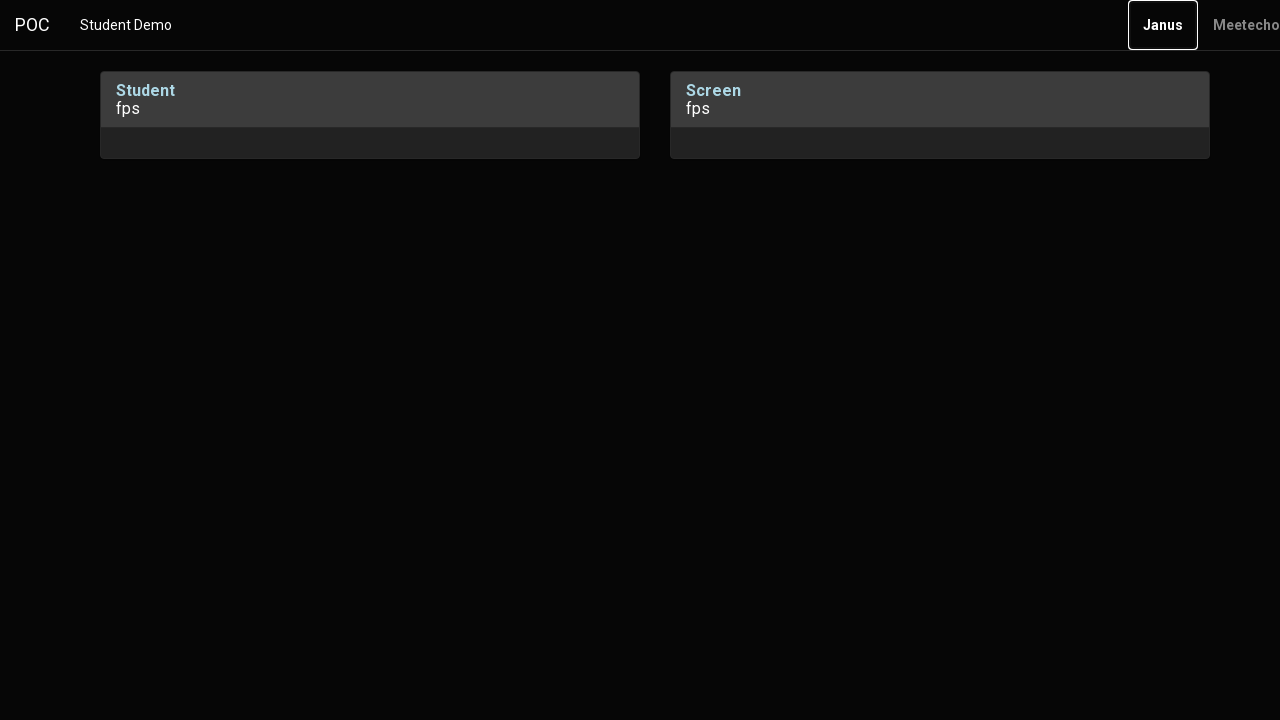

Waited before final Enter press
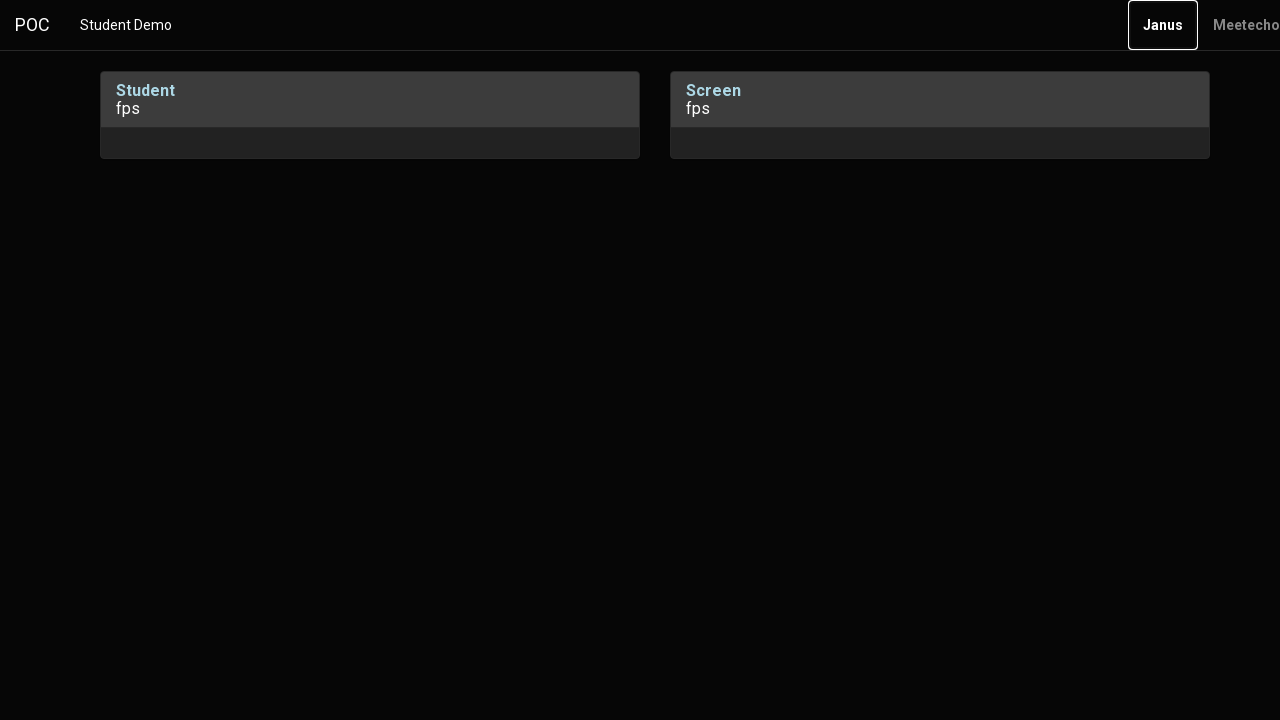

Pressed Enter to confirm final selection
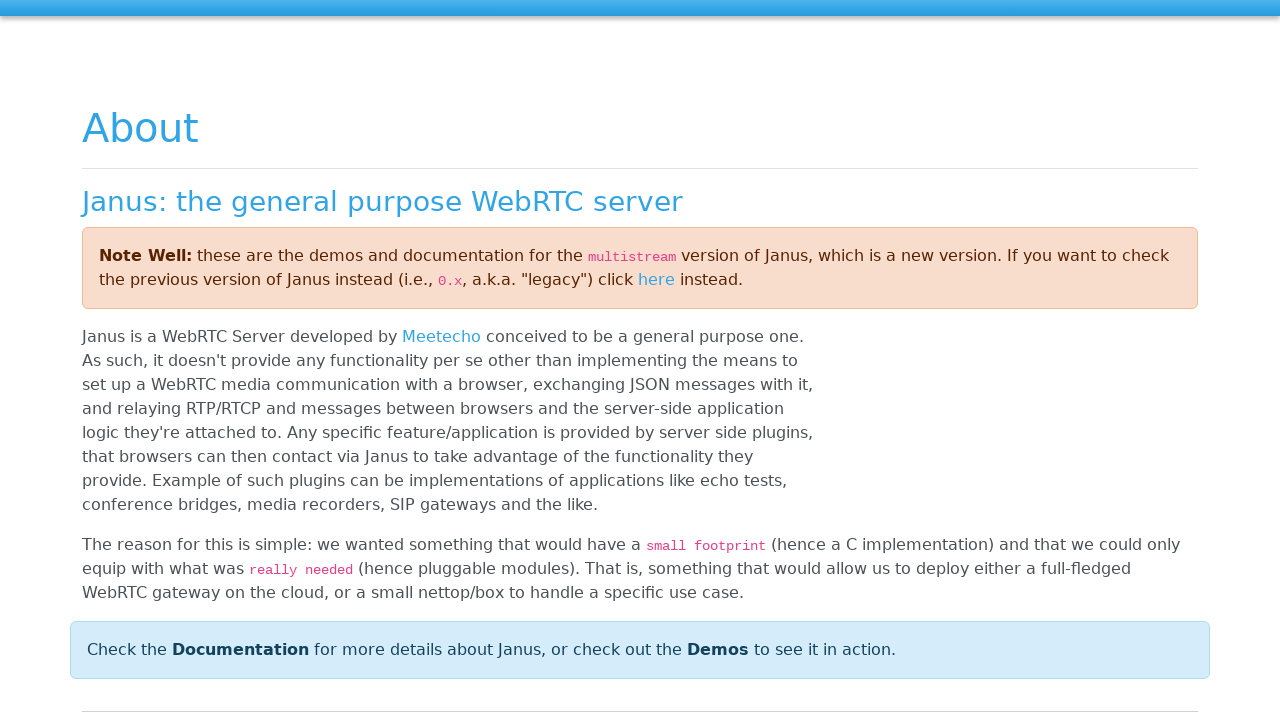

Waited for final content to load in student portal
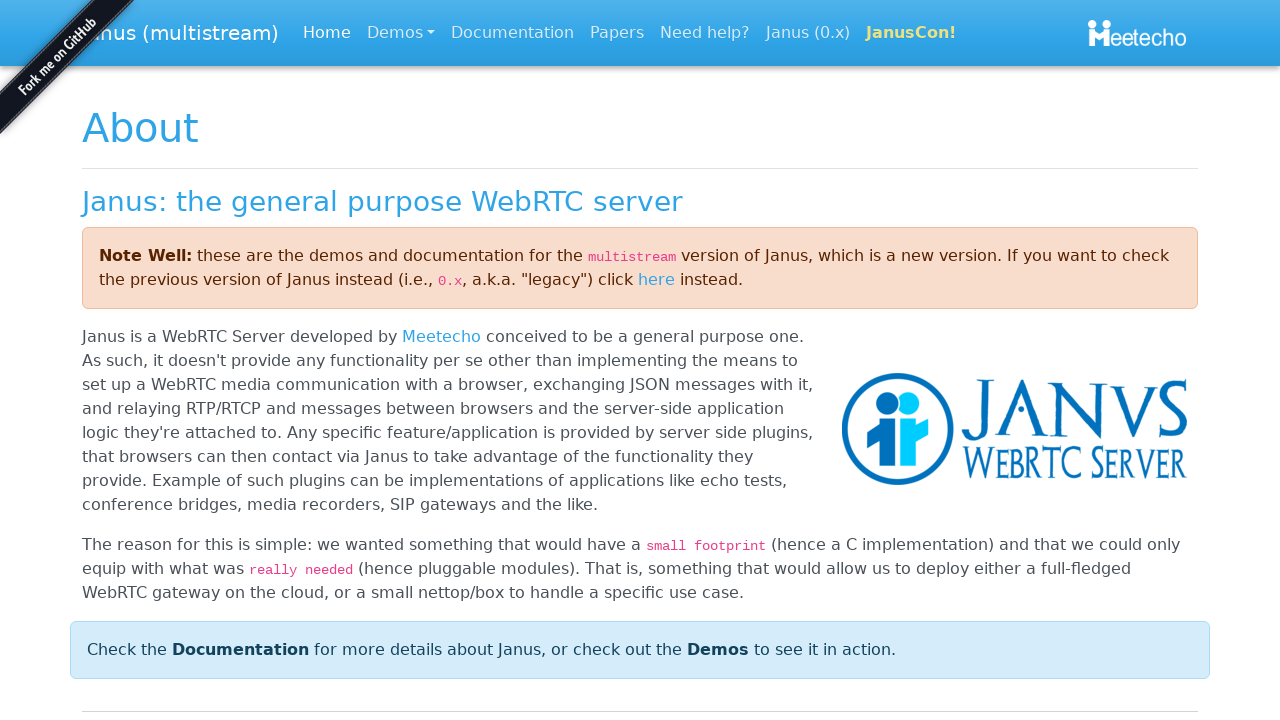

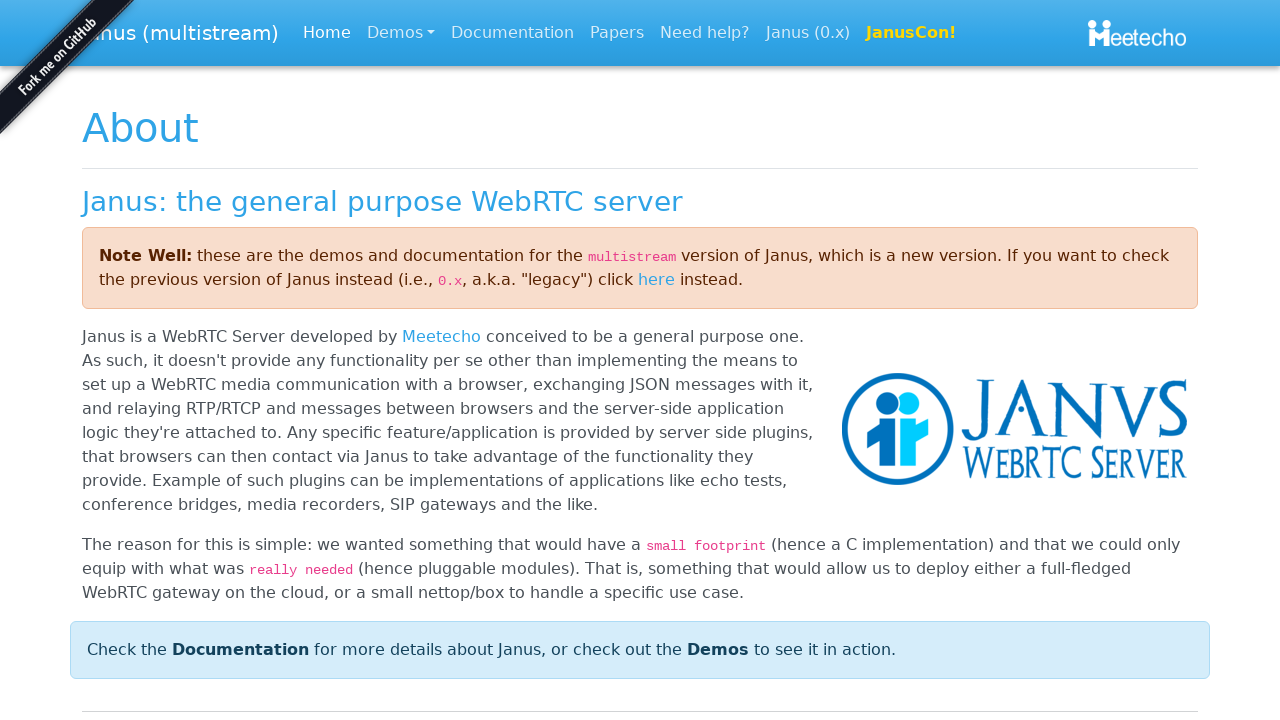